Tests sorting the "Due" column in table2 (with helpful markup) in ascending order using semantic class selectors

Starting URL: http://the-internet.herokuapp.com/tables

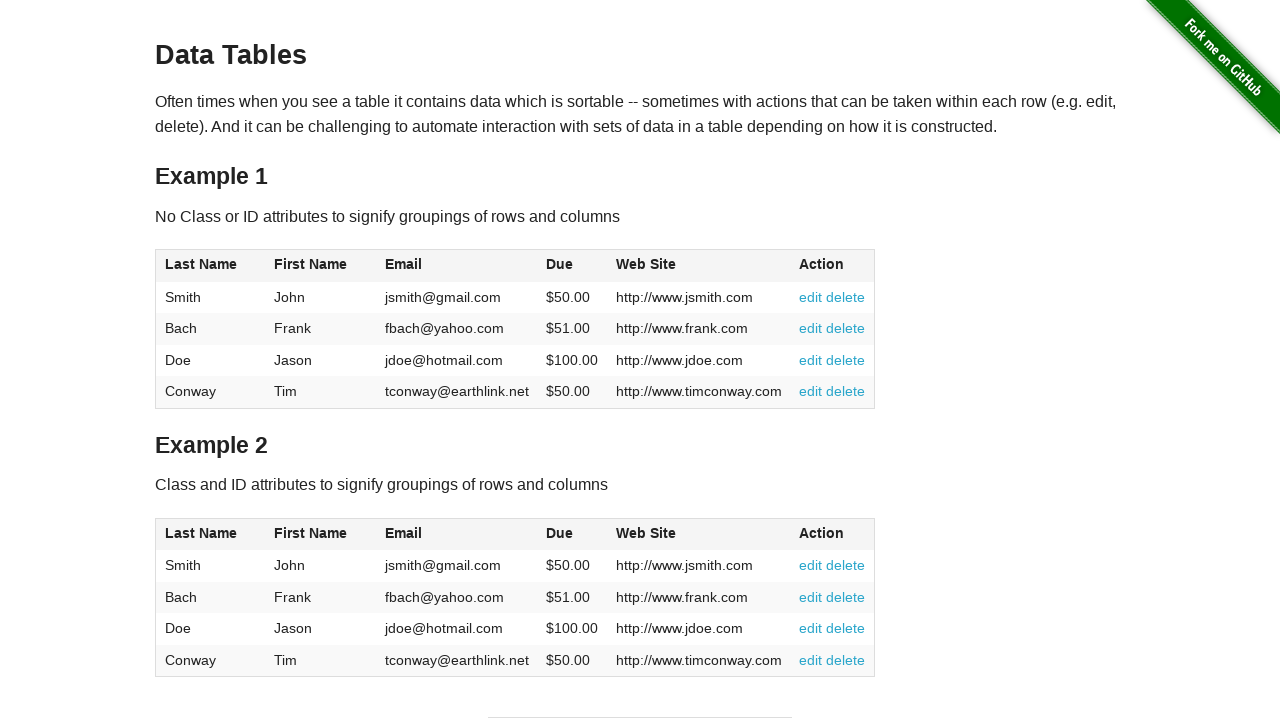

Clicked Due column header in table2 to sort in ascending order at (560, 533) on #table2 thead .dues
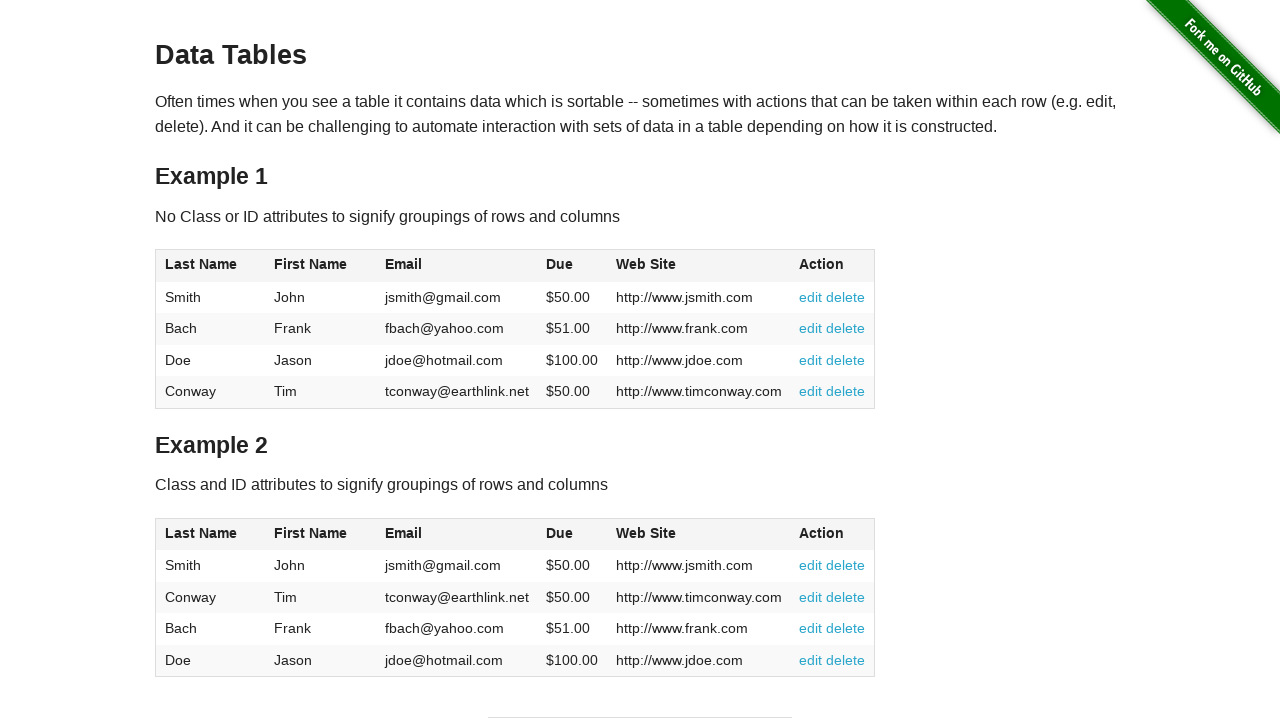

Verified table2 Due column loaded after sorting
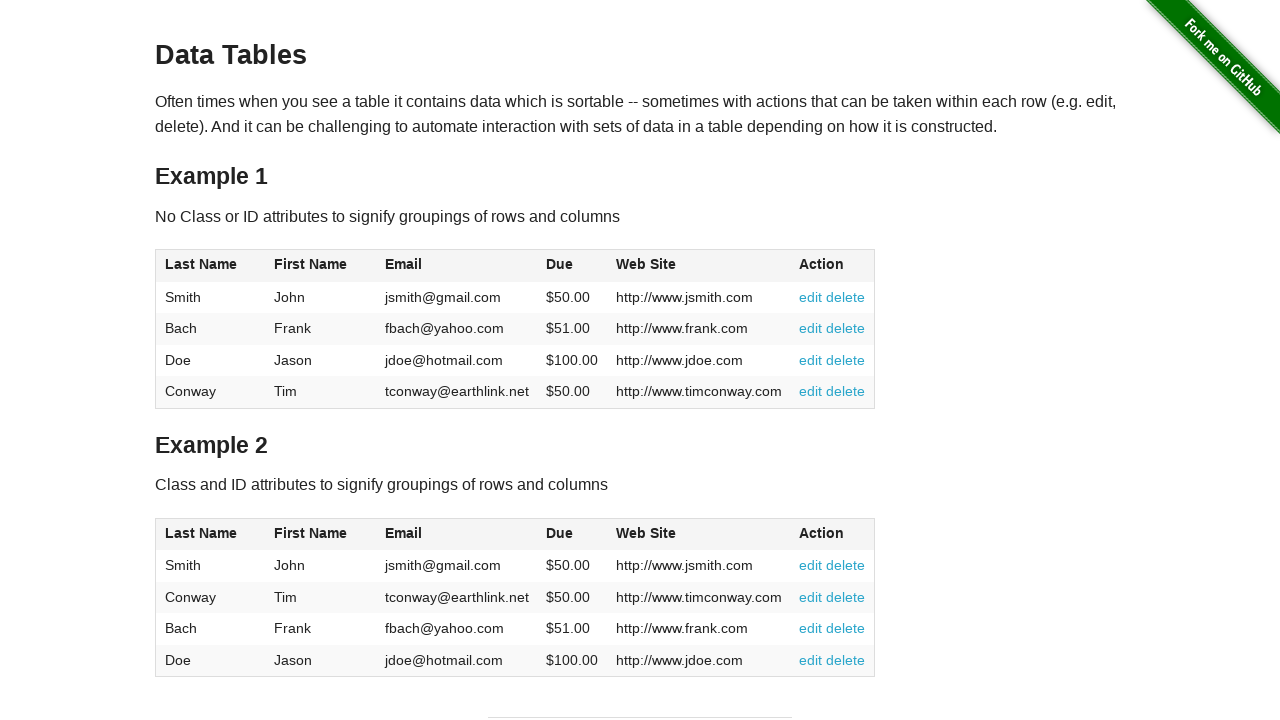

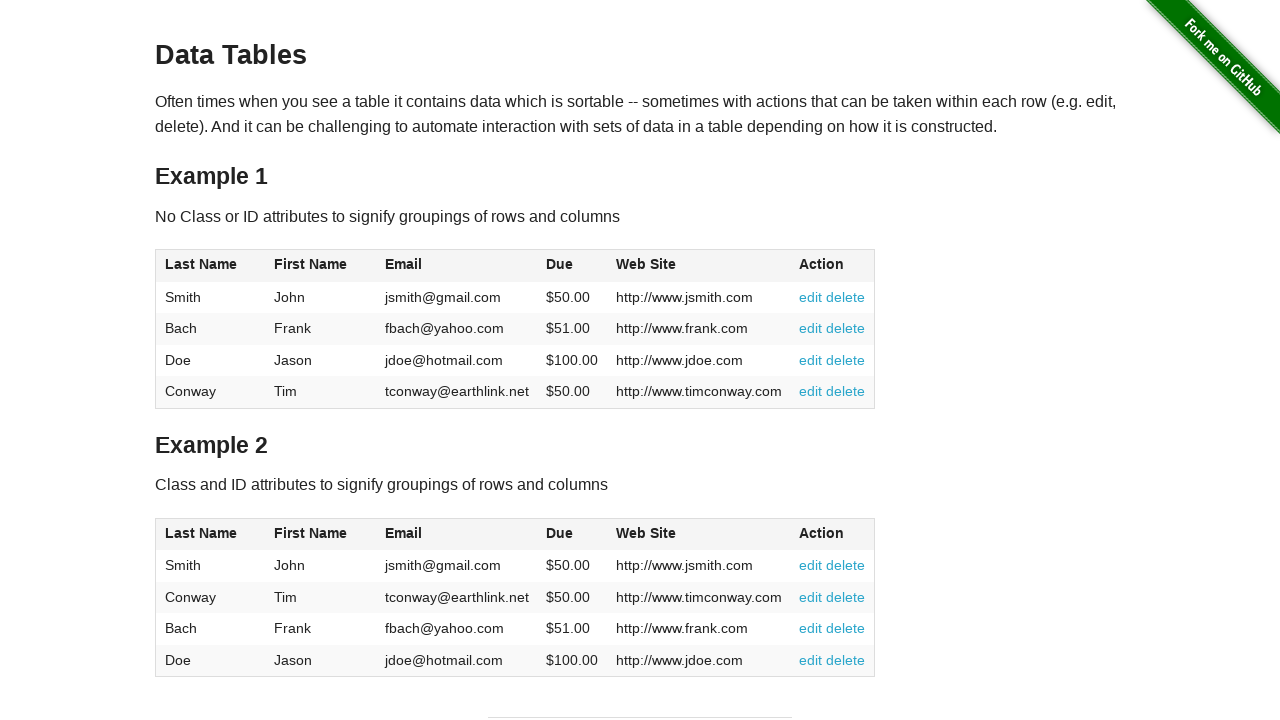